Tests that a todo item is removed when edited to an empty string.

Starting URL: https://demo.playwright.dev/todomvc

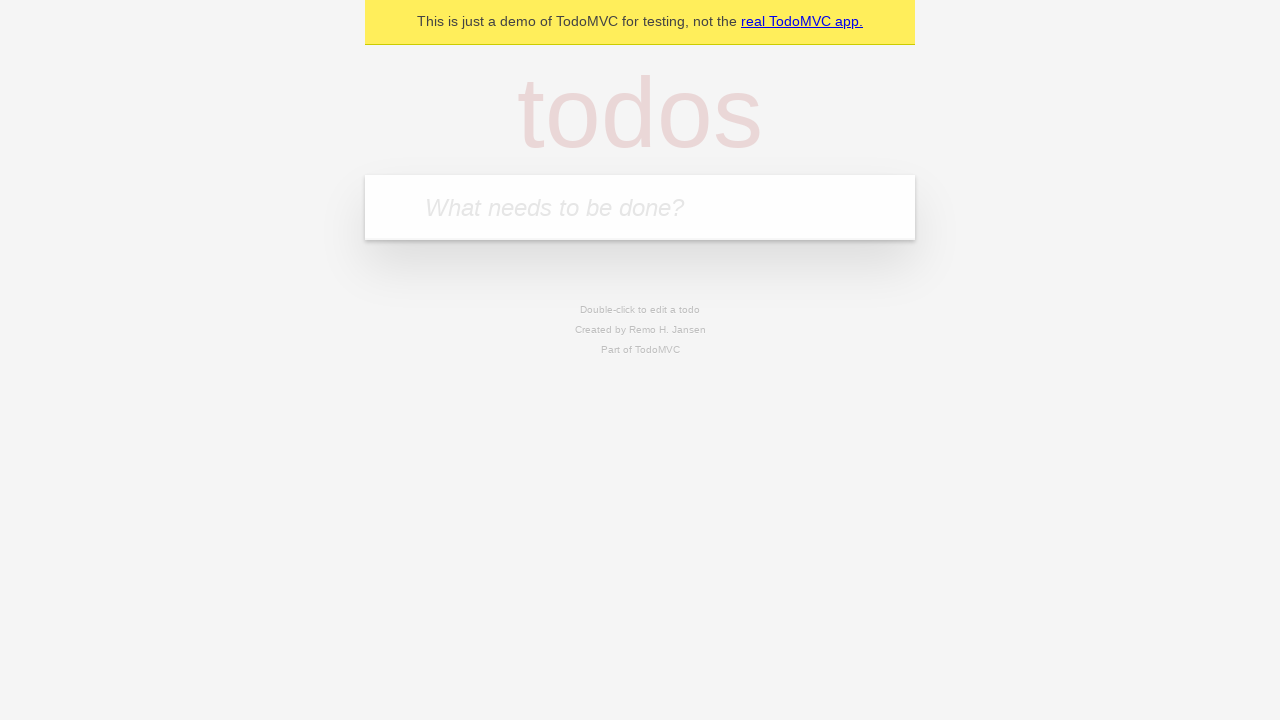

Filled todo input with 'buy some cheese' on internal:attr=[placeholder="What needs to be done?"i]
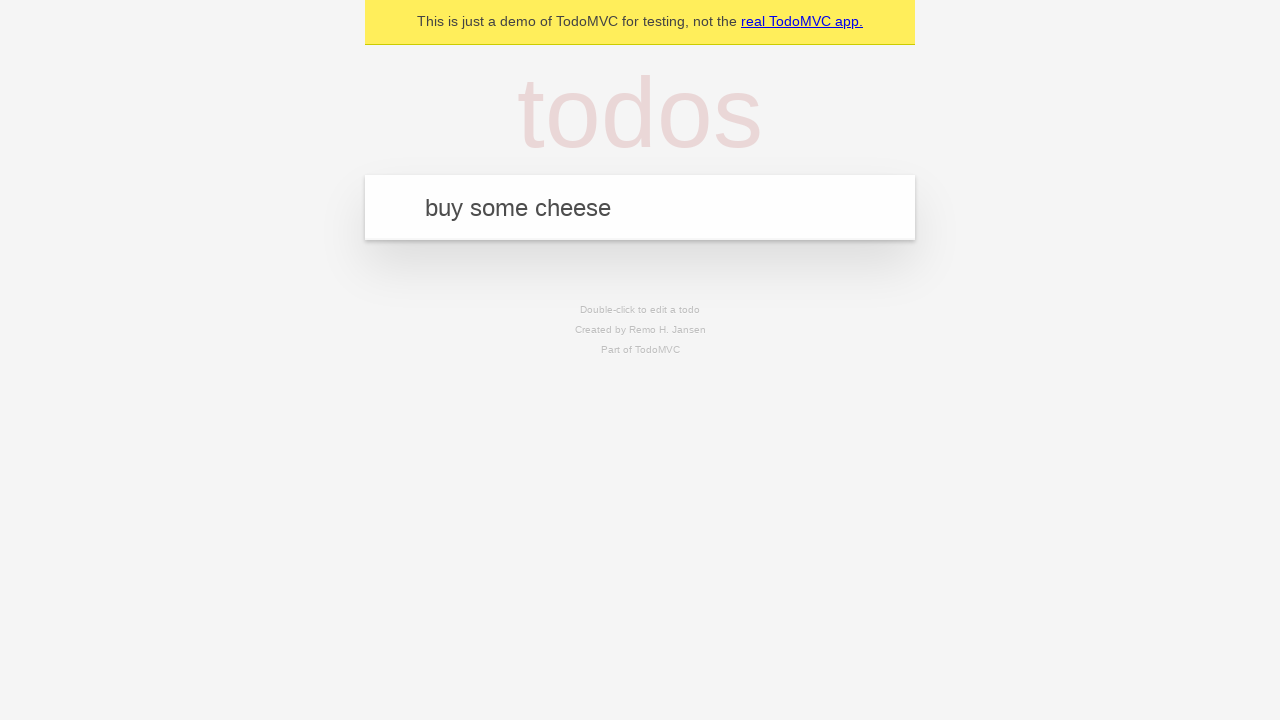

Pressed Enter to create first todo item on internal:attr=[placeholder="What needs to be done?"i]
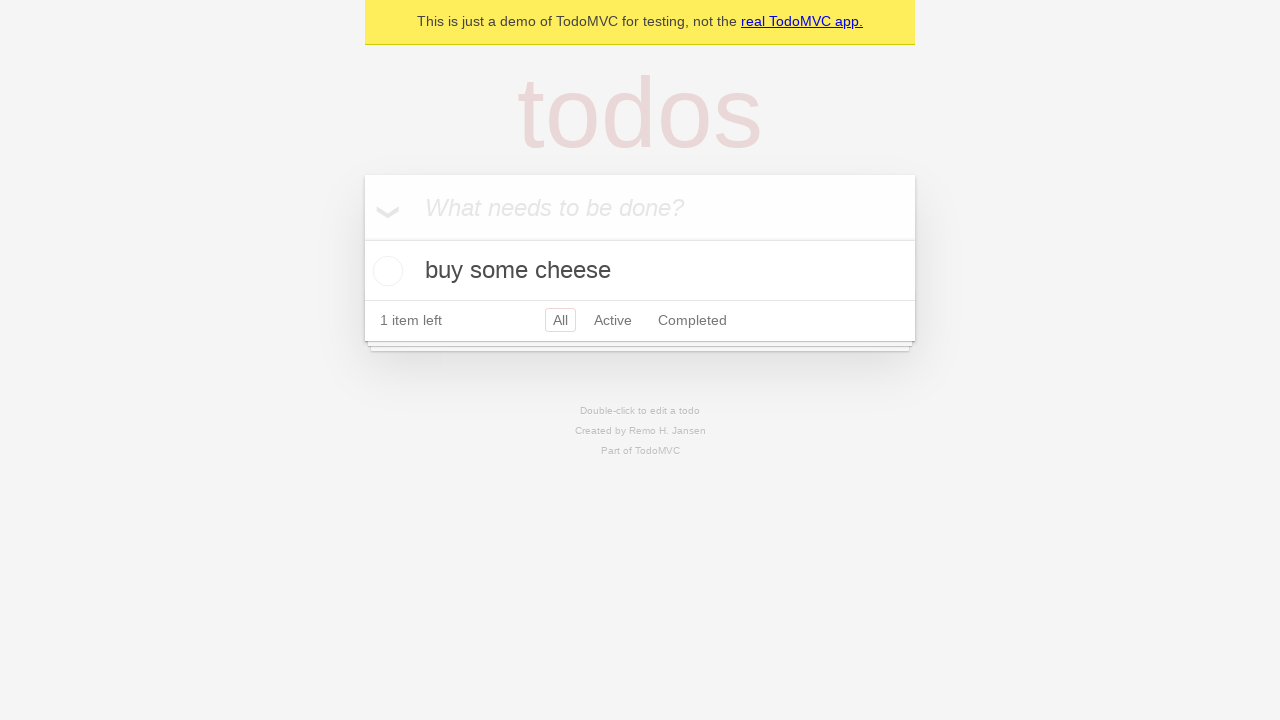

Filled todo input with 'feed the cat' on internal:attr=[placeholder="What needs to be done?"i]
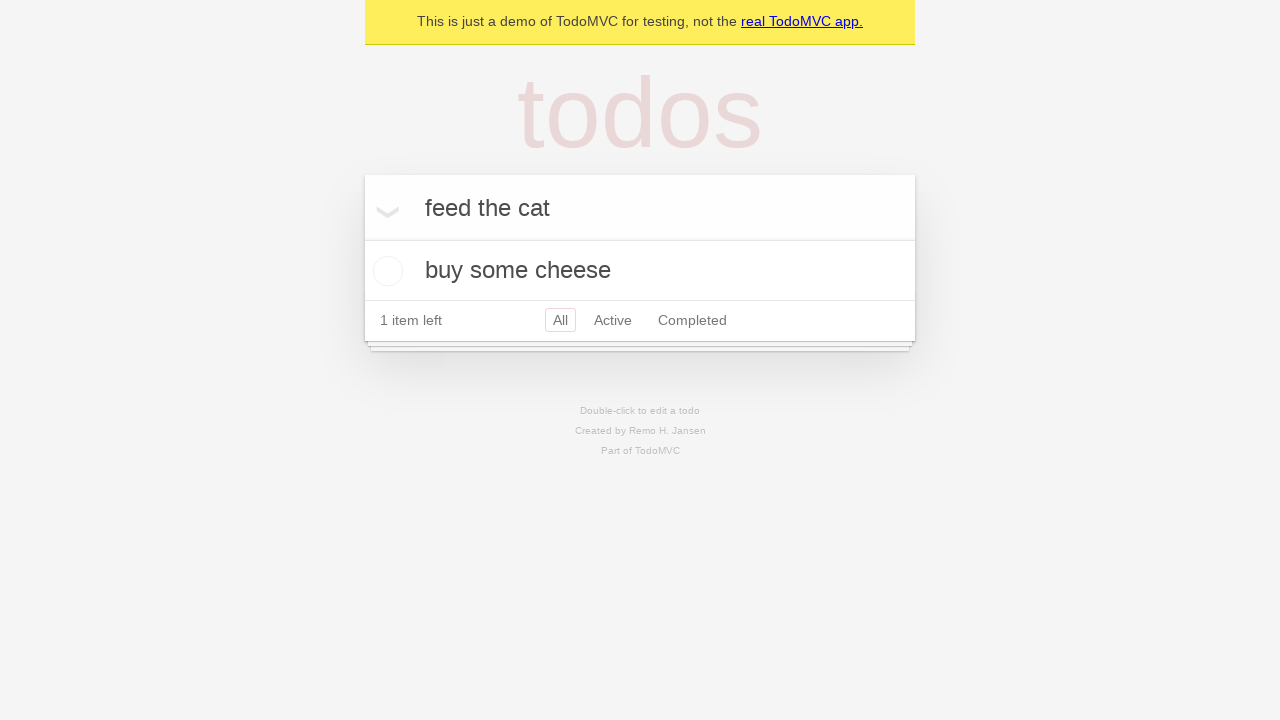

Pressed Enter to create second todo item on internal:attr=[placeholder="What needs to be done?"i]
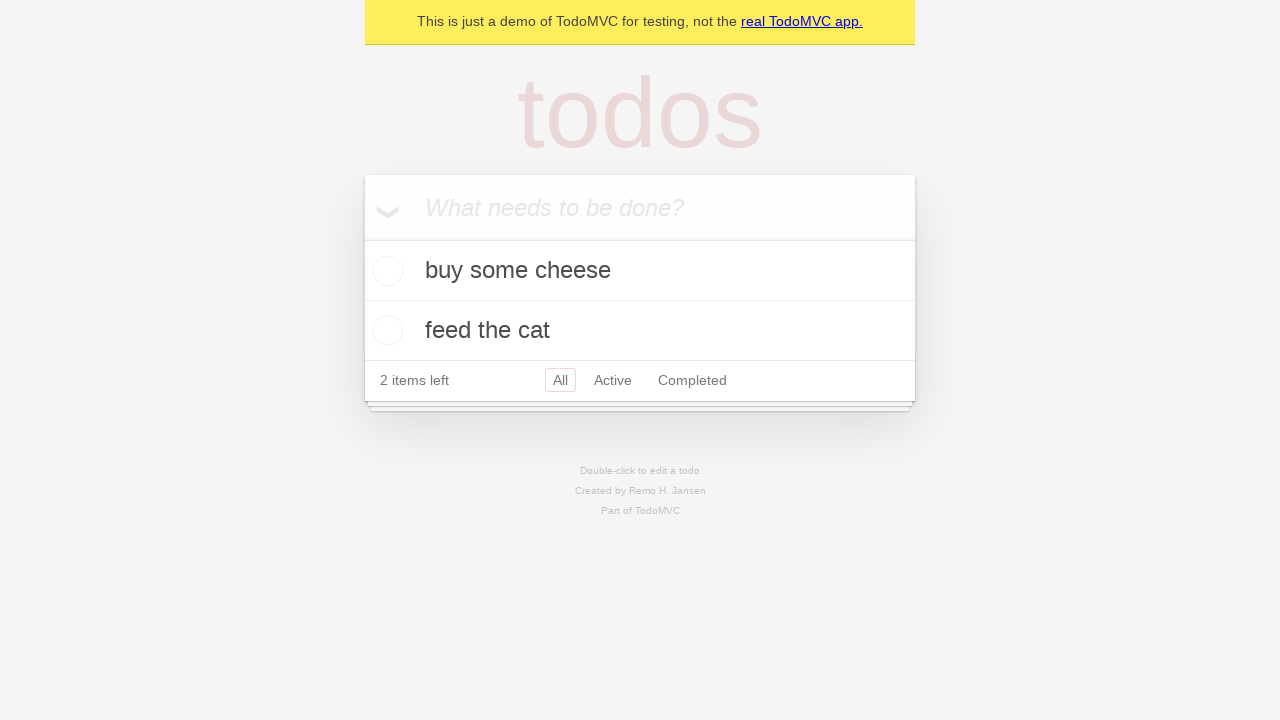

Filled todo input with 'book a doctors appointment' on internal:attr=[placeholder="What needs to be done?"i]
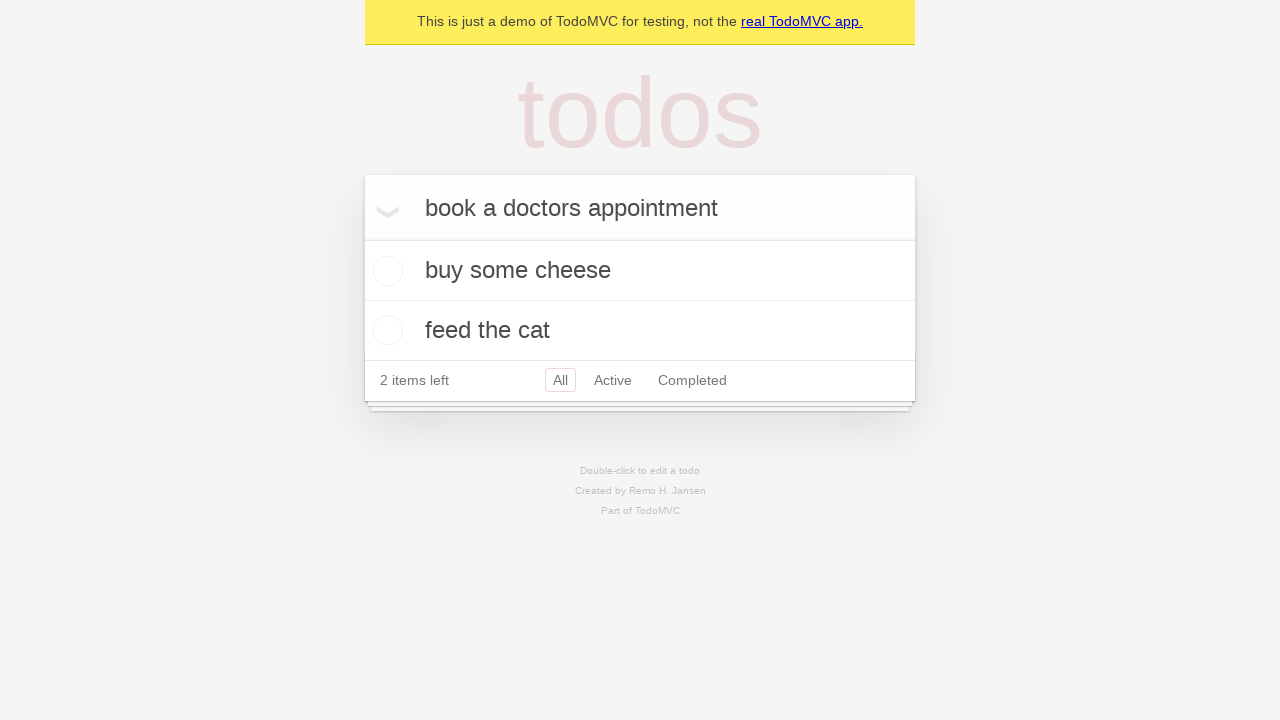

Pressed Enter to create third todo item on internal:attr=[placeholder="What needs to be done?"i]
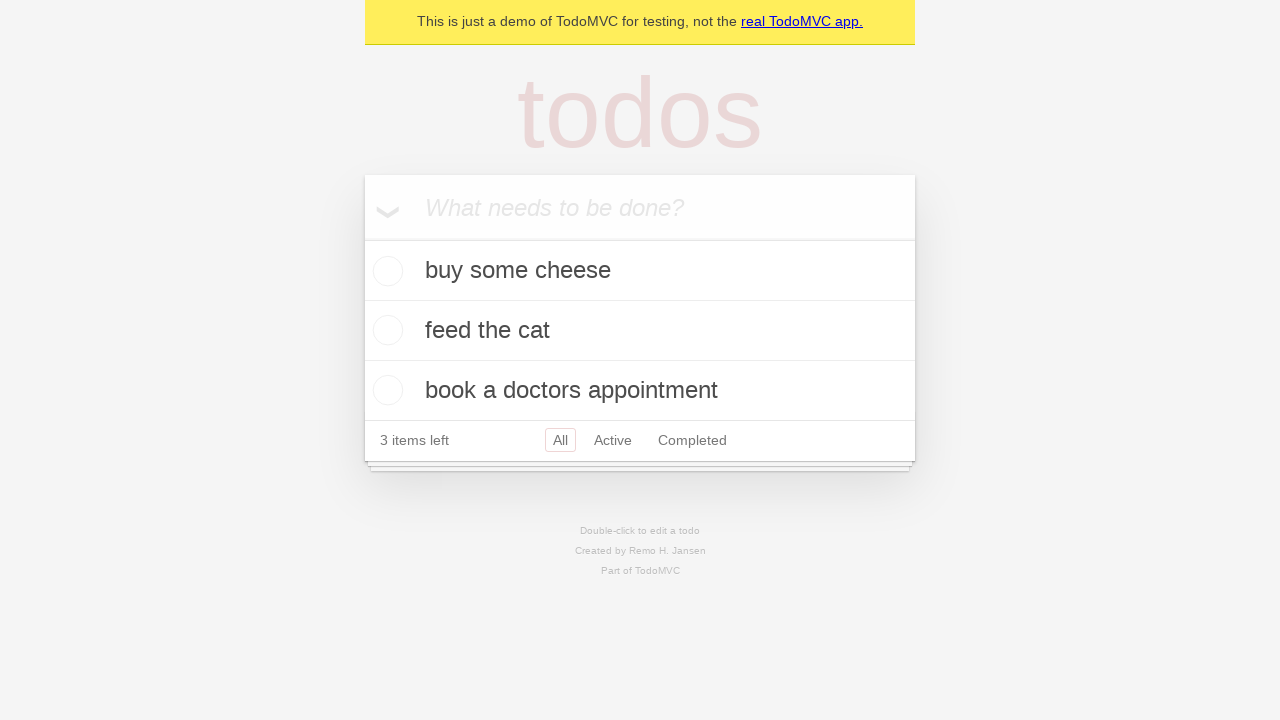

Double-clicked second todo item to enter edit mode at (640, 331) on internal:testid=[data-testid="todo-item"s] >> nth=1
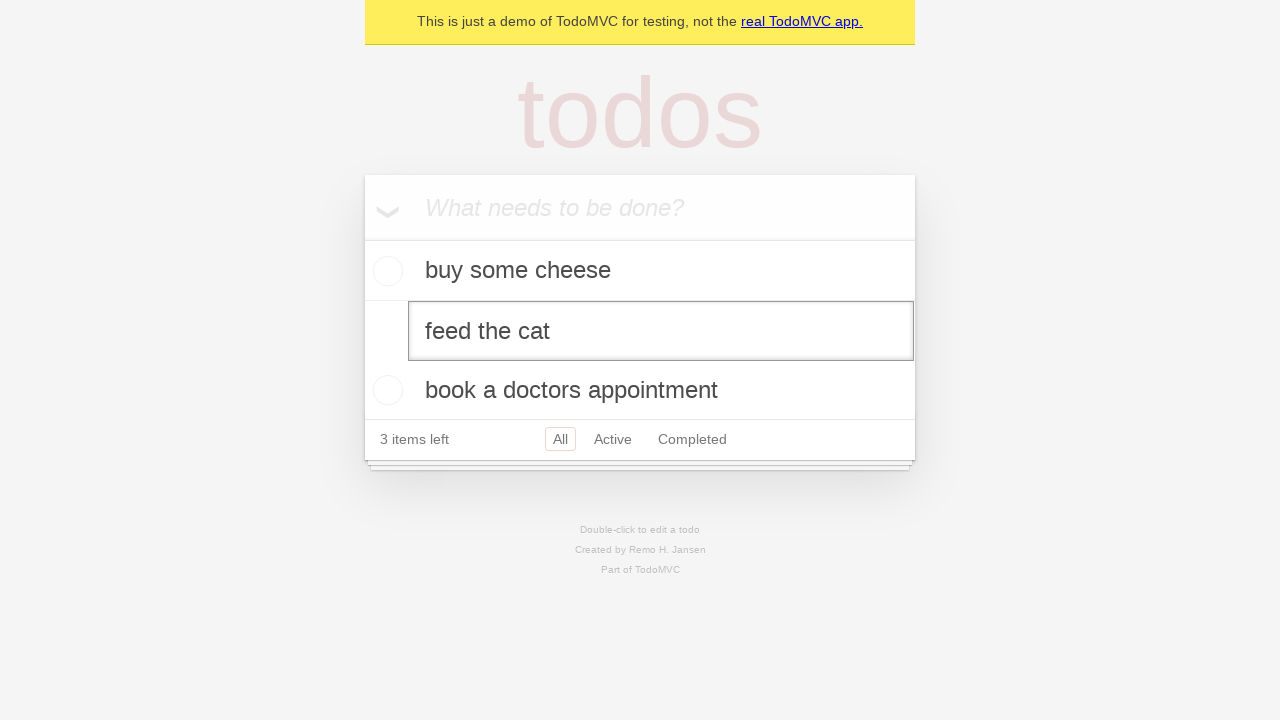

Cleared text in edit field by filling with empty string on internal:testid=[data-testid="todo-item"s] >> nth=1 >> internal:role=textbox[nam
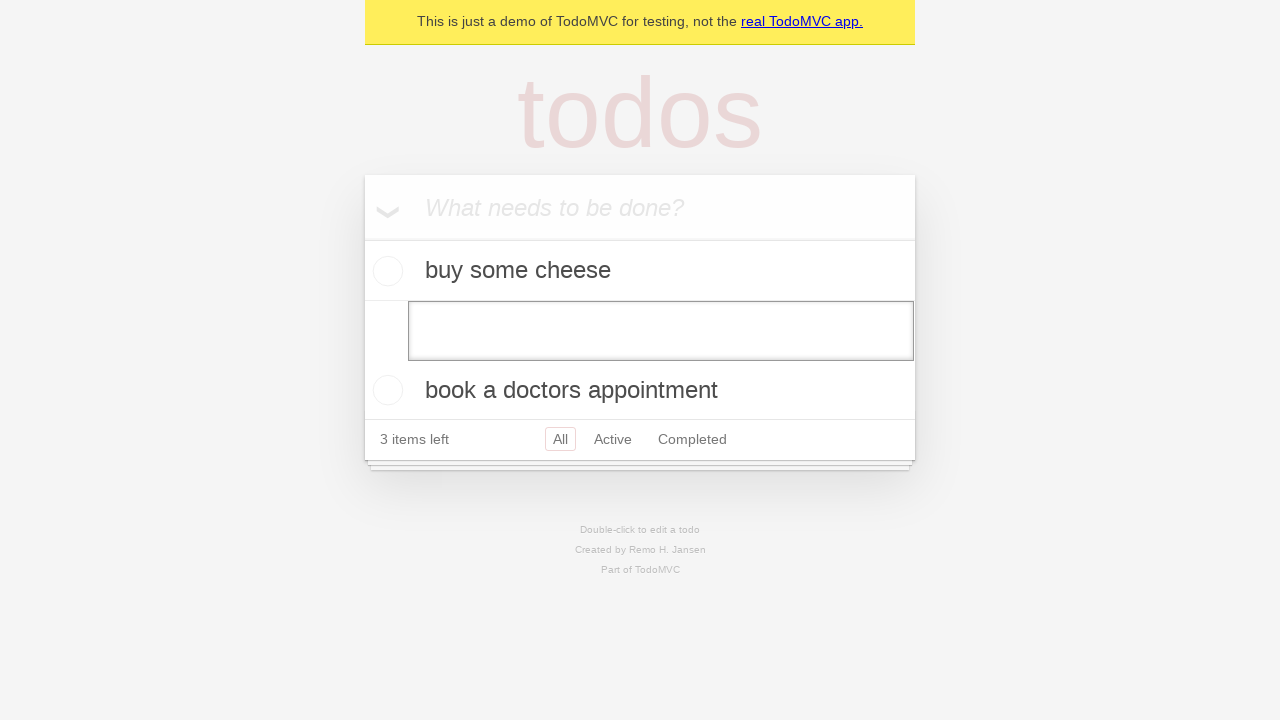

Pressed Enter to confirm empty edit, removing the todo item on internal:testid=[data-testid="todo-item"s] >> nth=1 >> internal:role=textbox[nam
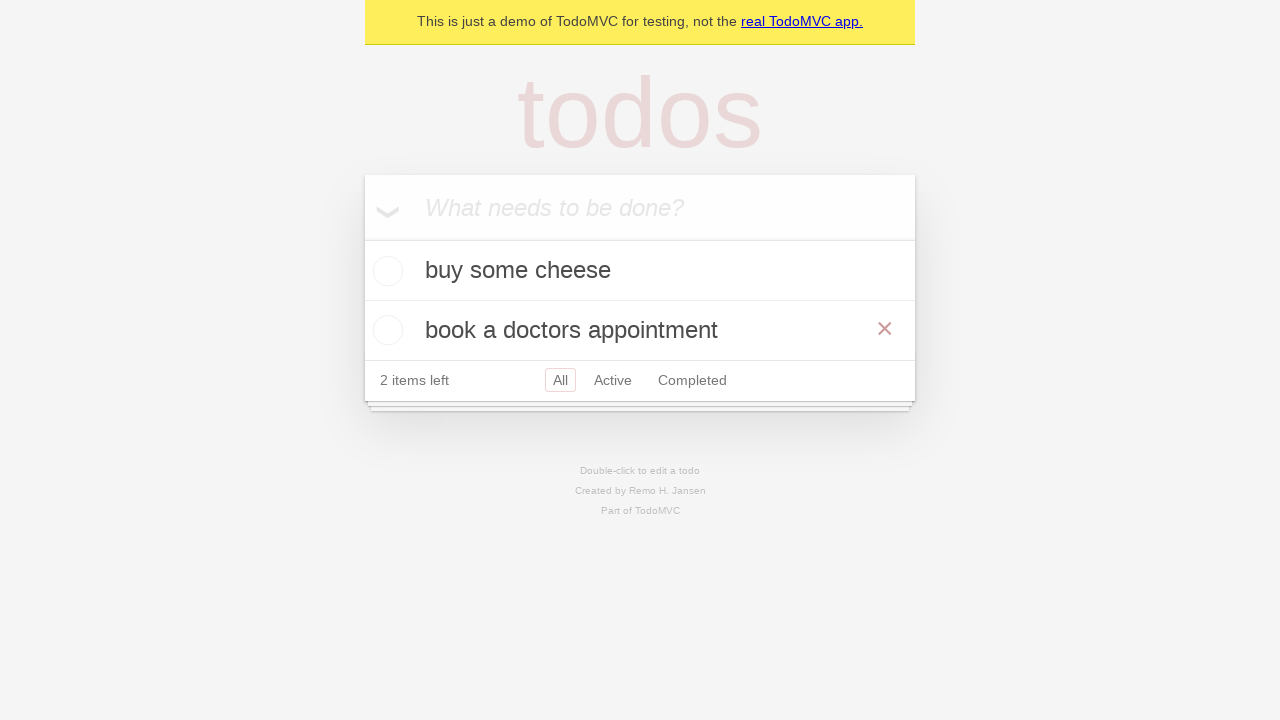

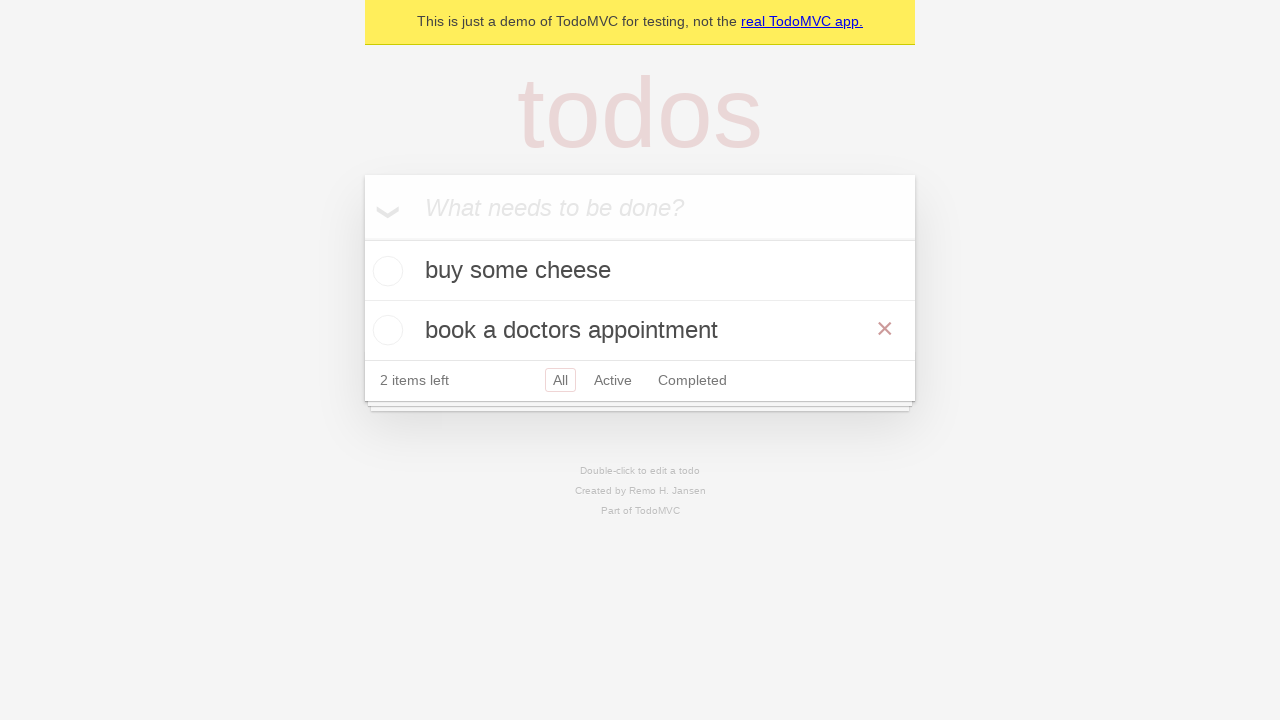